Tests page loading and scrolling functionality by navigating to a website and scrolling to the bottom of the page using JavaScript execution.

Starting URL: http://www.17dz.com

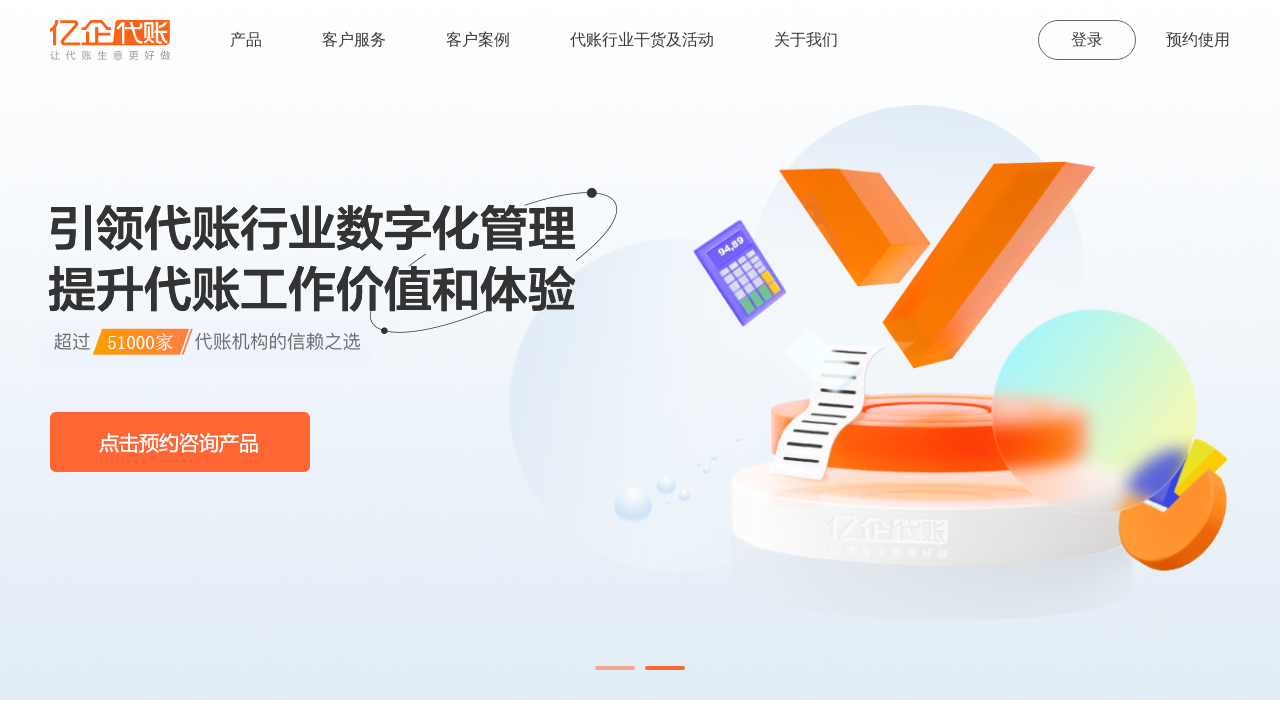

Page loaded with domcontentloaded state
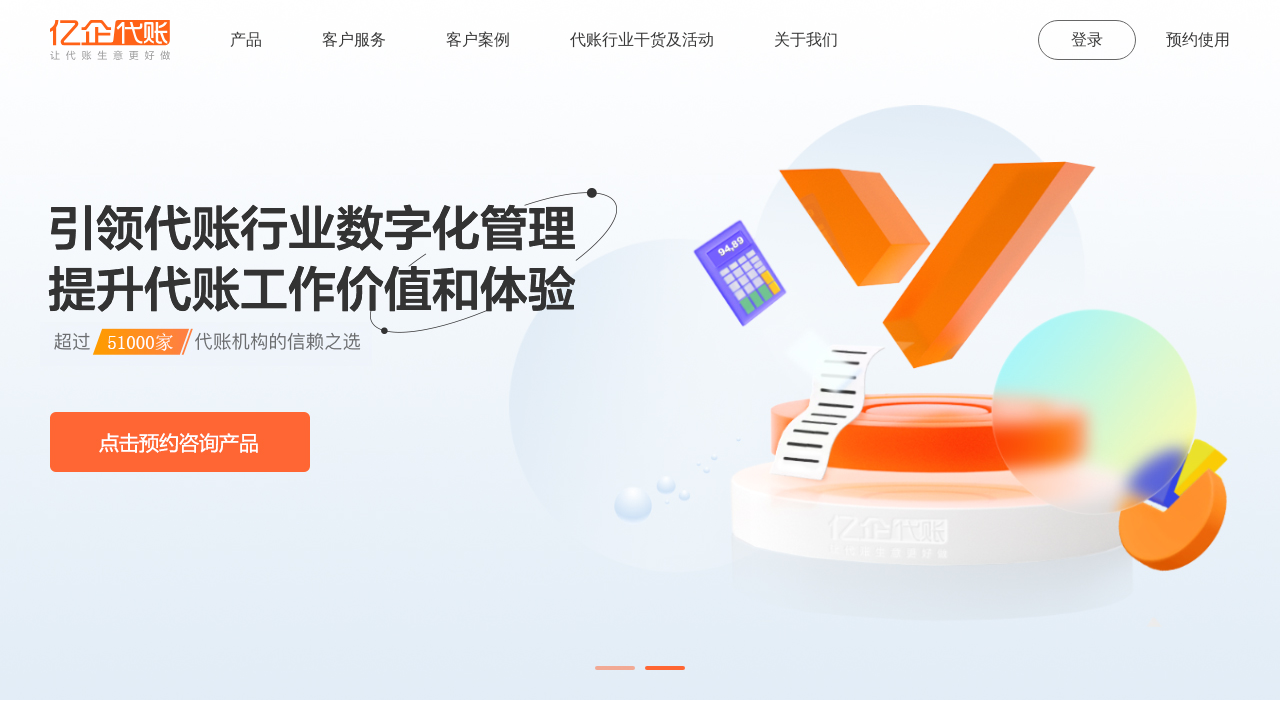

Scrolled page using document.body.scrollTop = 10000
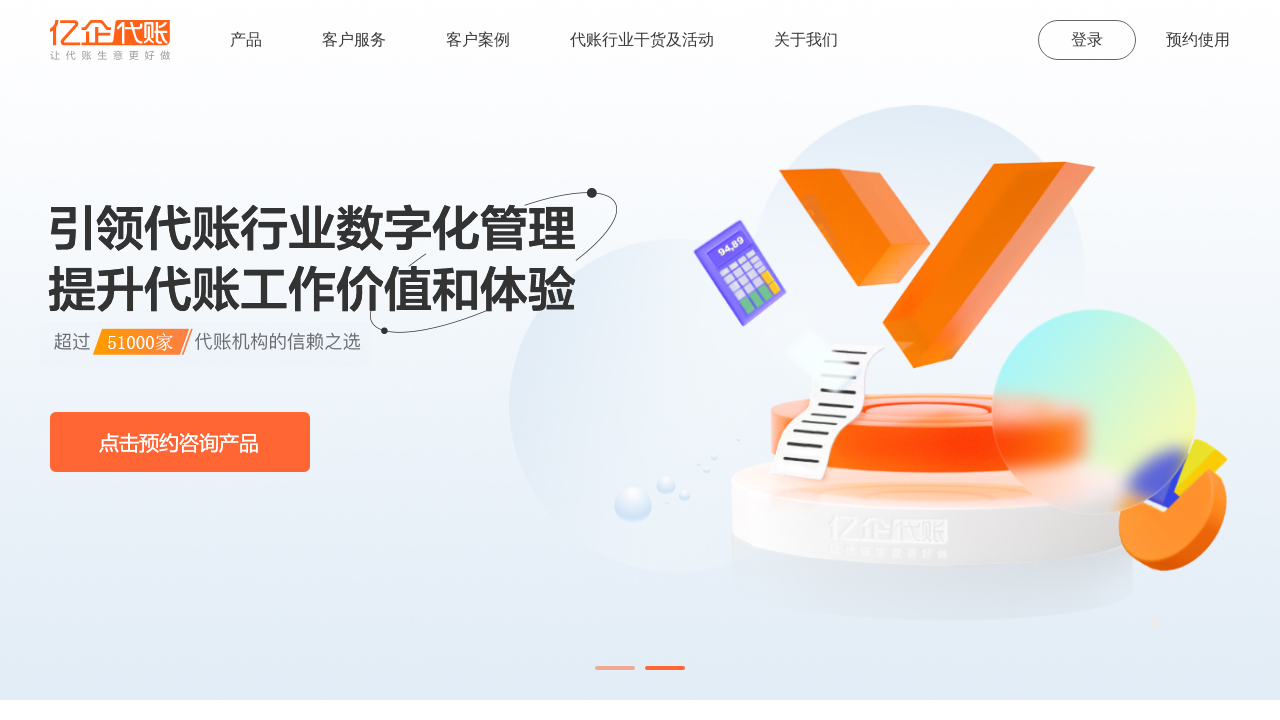

Scrolled to bottom of page using window.scrollTo()
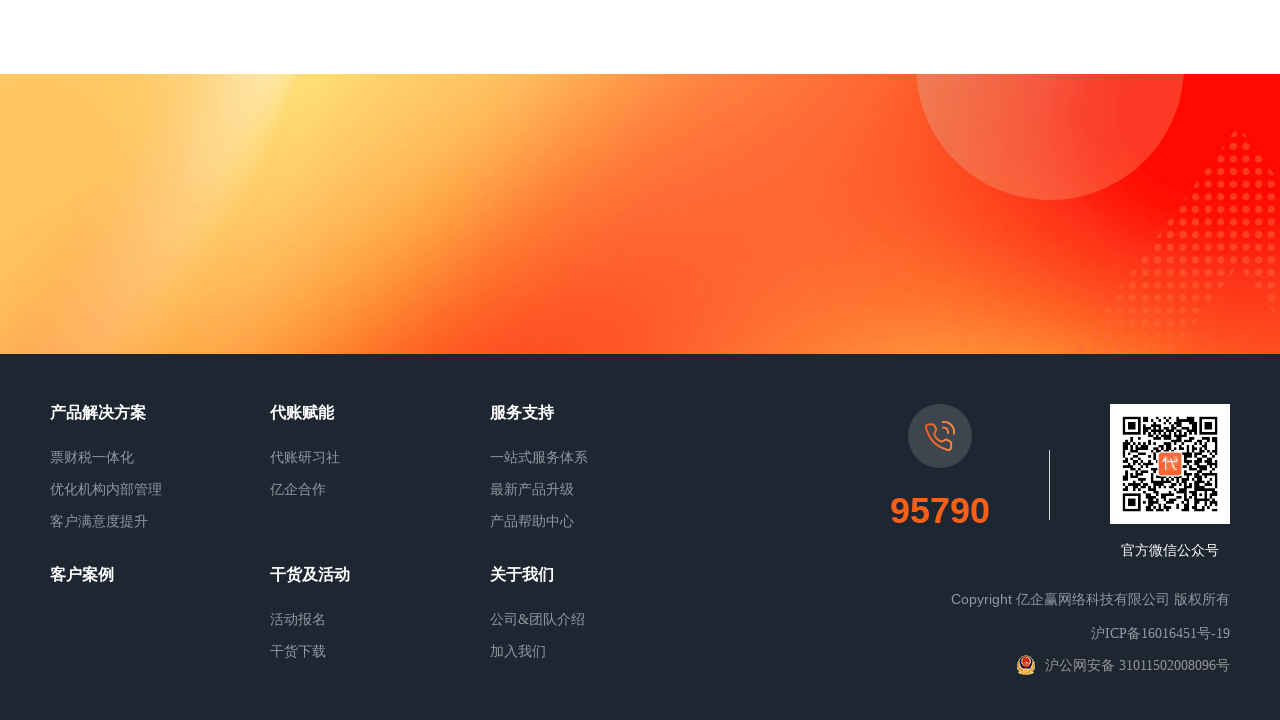

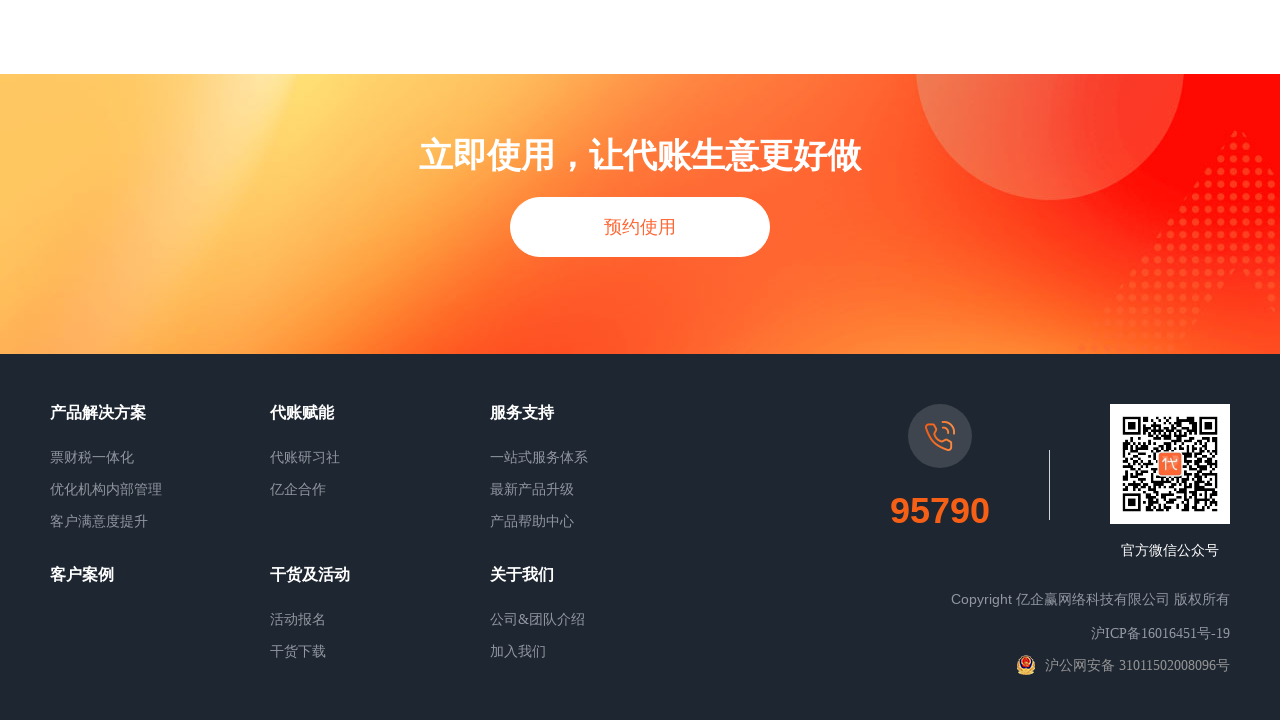